Tests a confirmation dialog by clicking a button that triggers a confirm alert and dismissing it, then verifying the cancel message appears

Starting URL: https://testautomationpractice.blogspot.com/

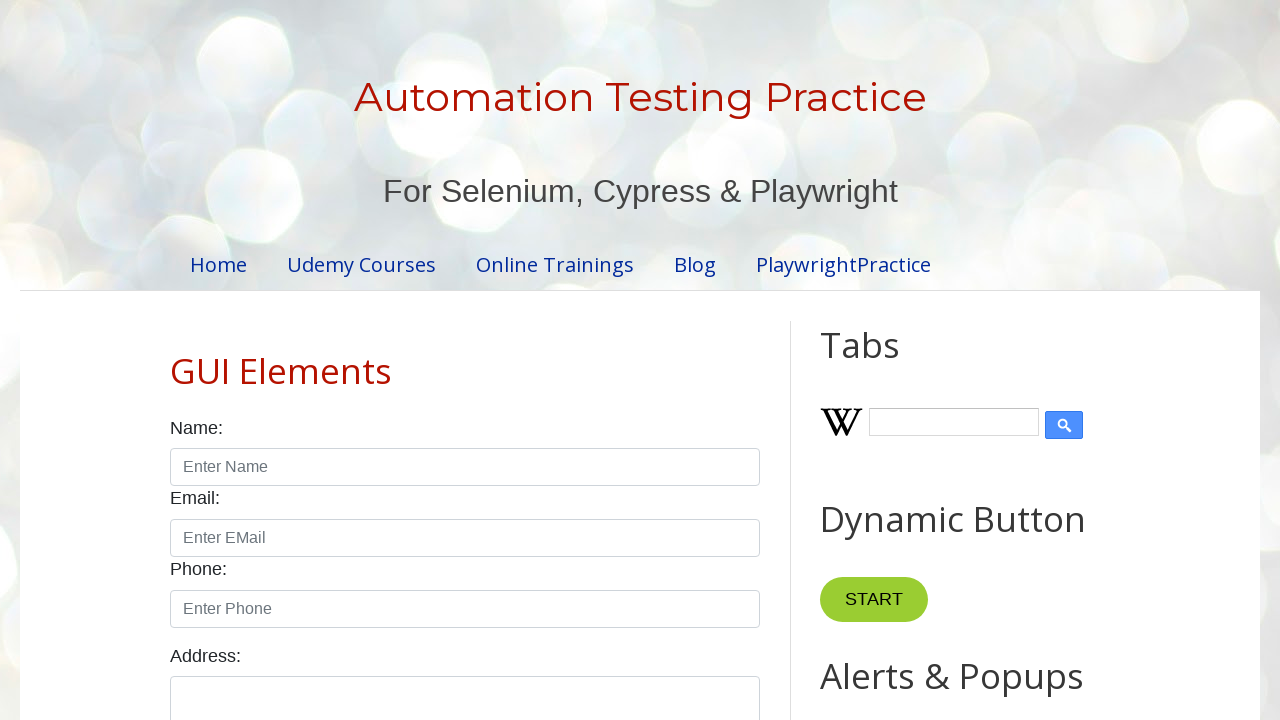

Set up dialog handler to dismiss confirmation alerts
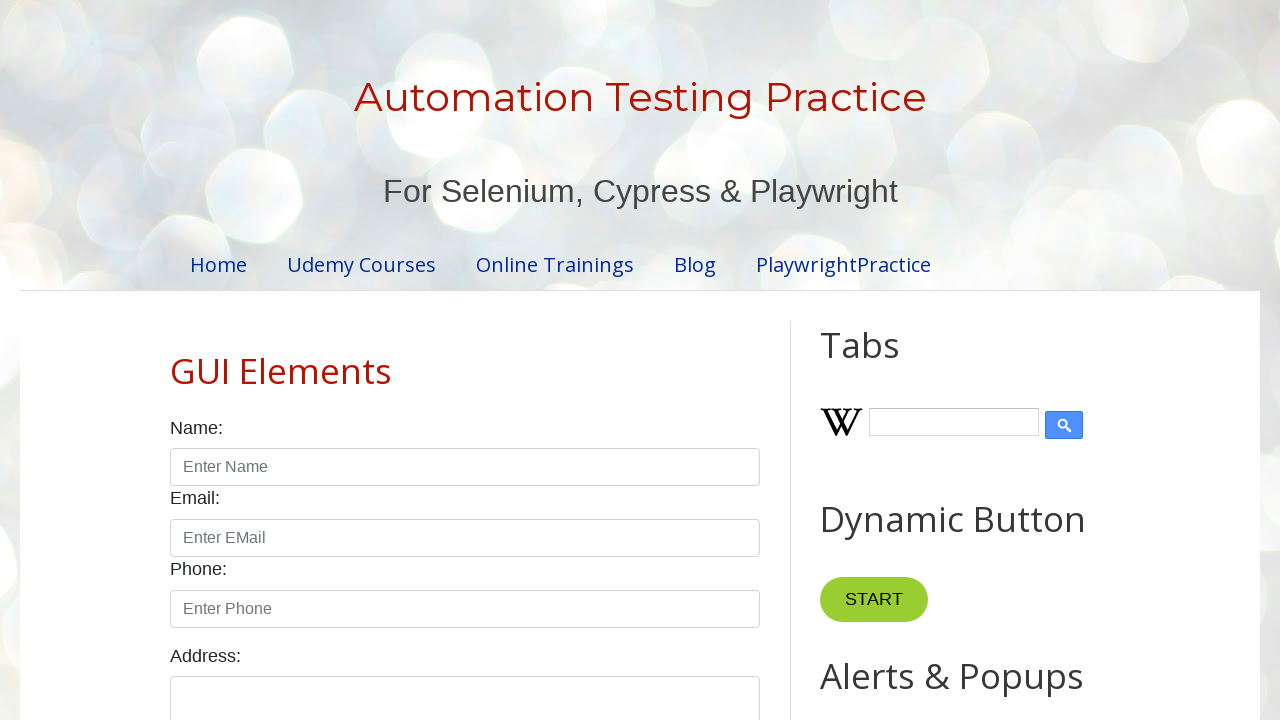

Clicked confirm button to trigger confirmation dialog at (912, 360) on #confirmBtn
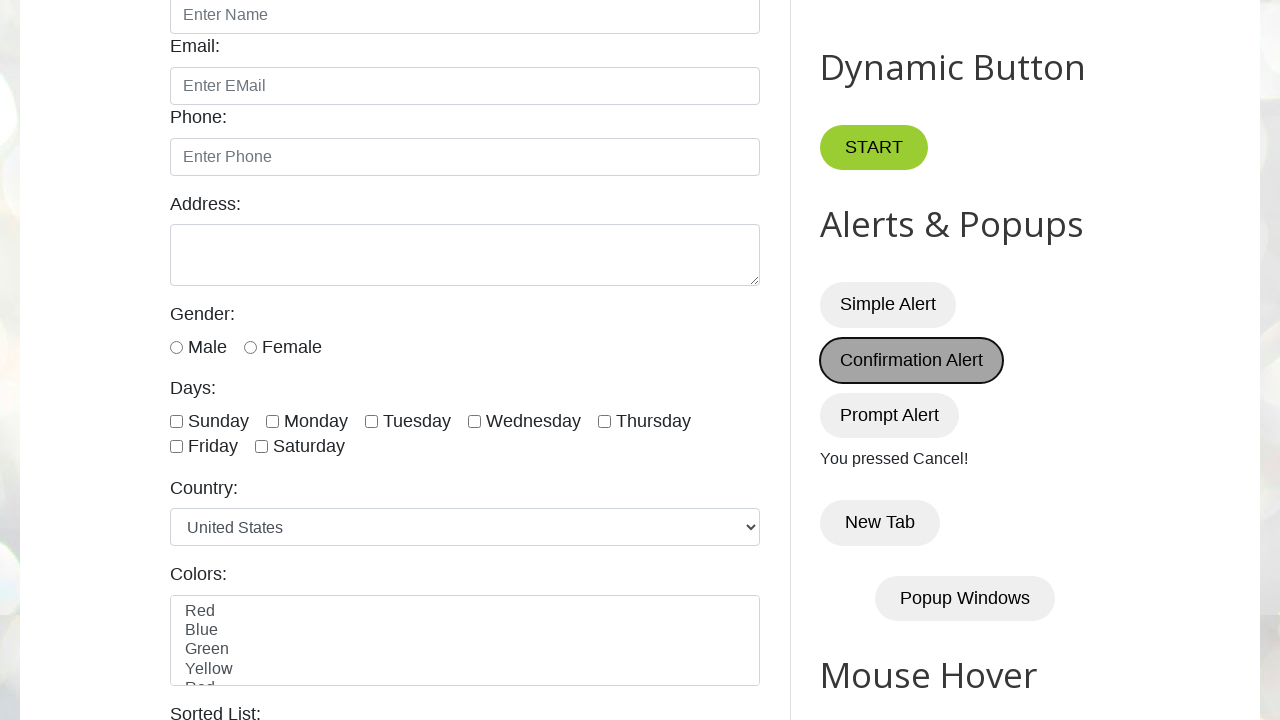

Waited for cancel message element to appear
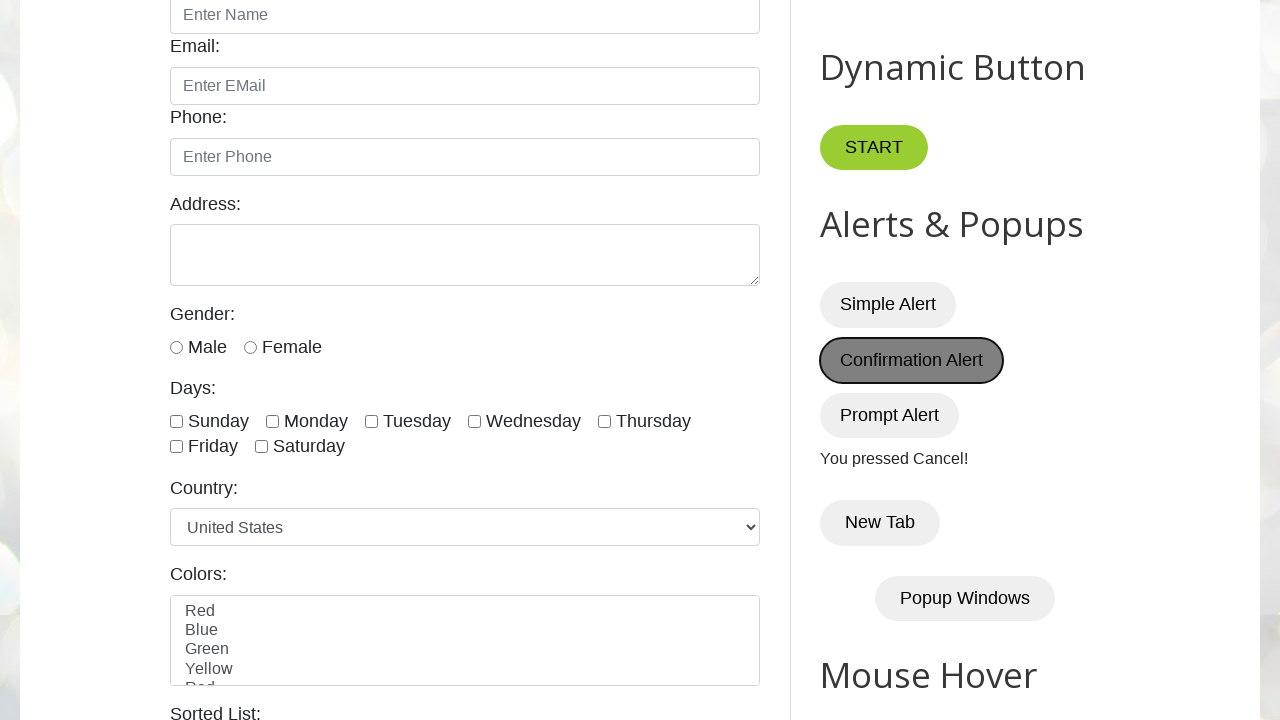

Verified cancel message 'You pressed Cancel!' is displayed
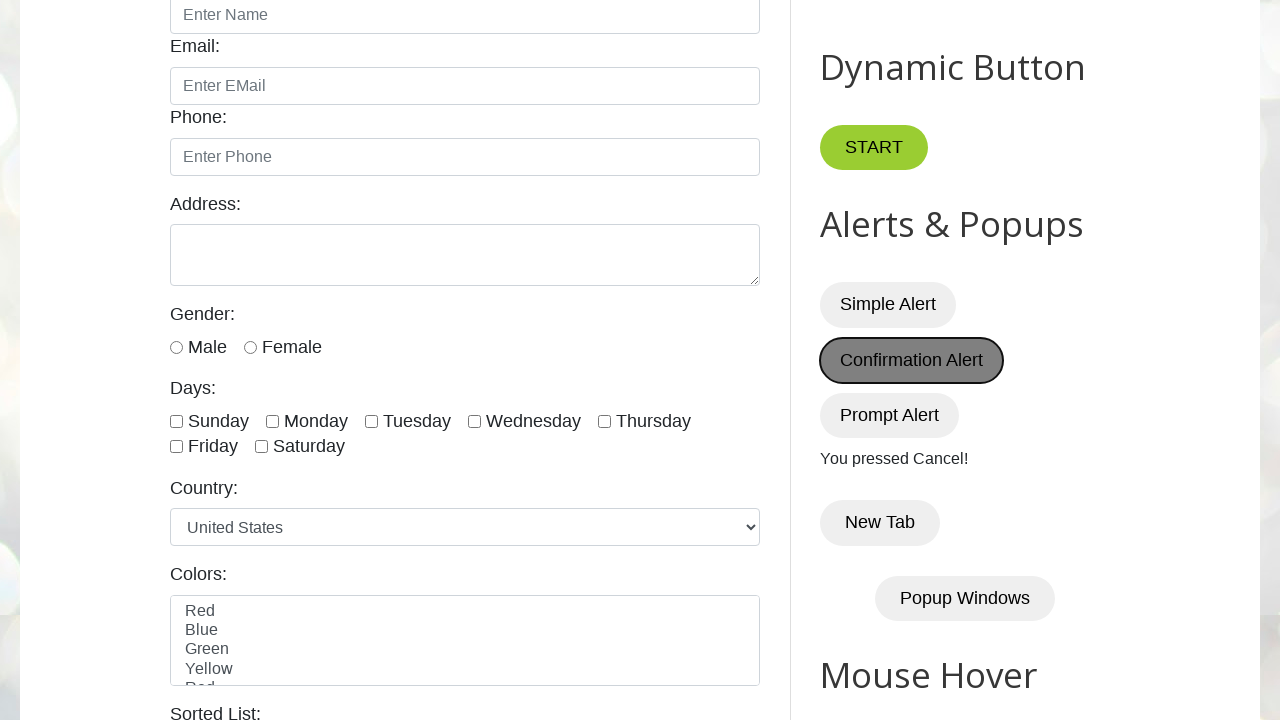

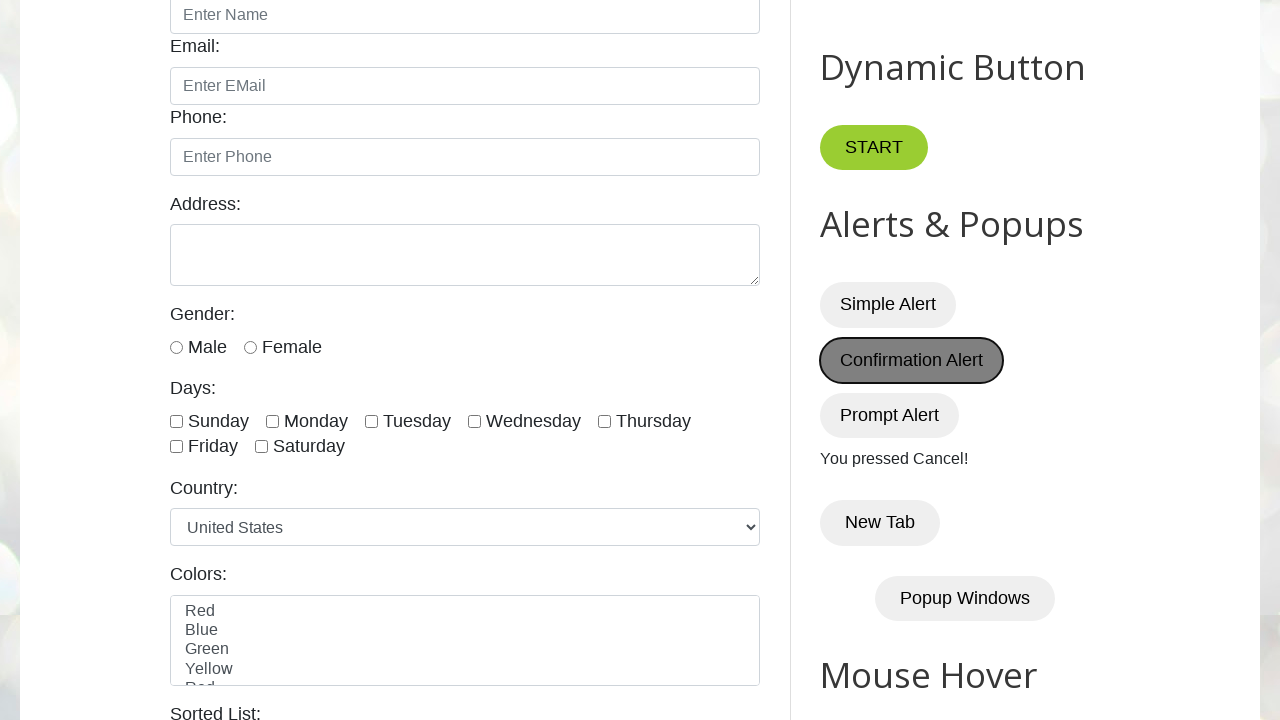